Tests radio button interaction on a HTML forms demo page by finding radio buttons in a group and selecting the one with value "Cheese"

Starting URL: https://echoecho.com/htmlforms10.htm

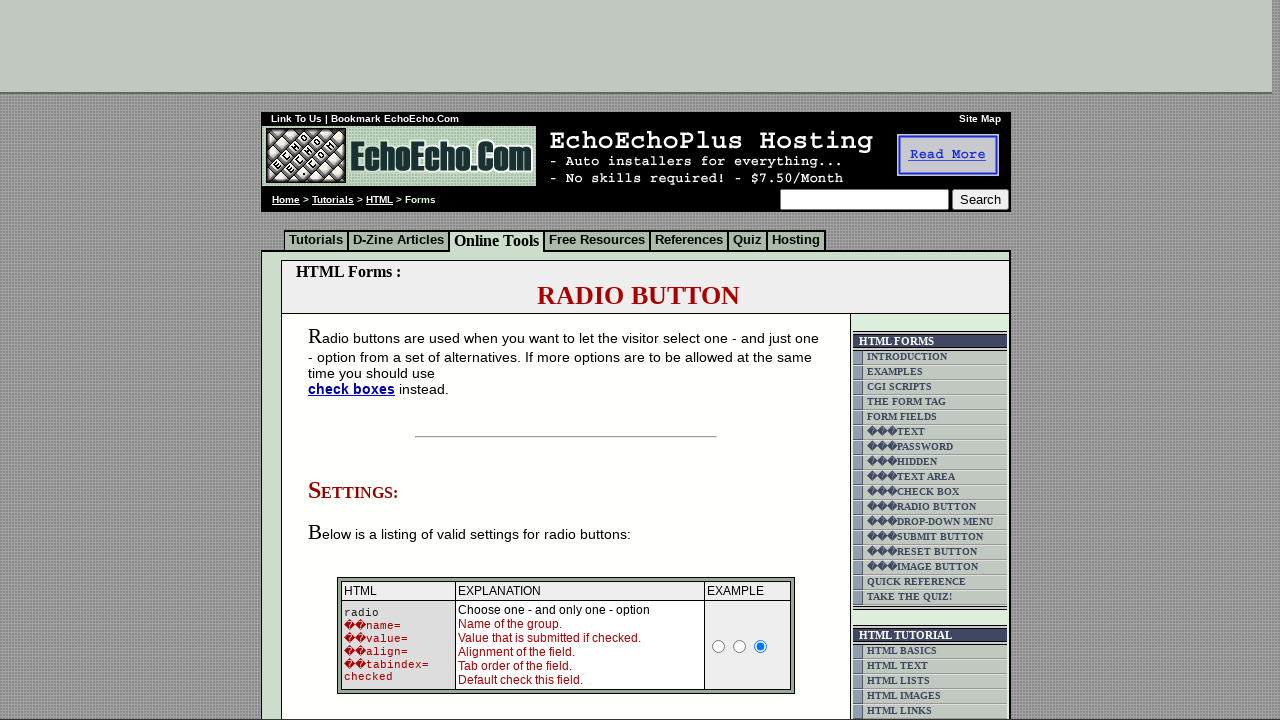

Waited for radio buttons to be present on the page
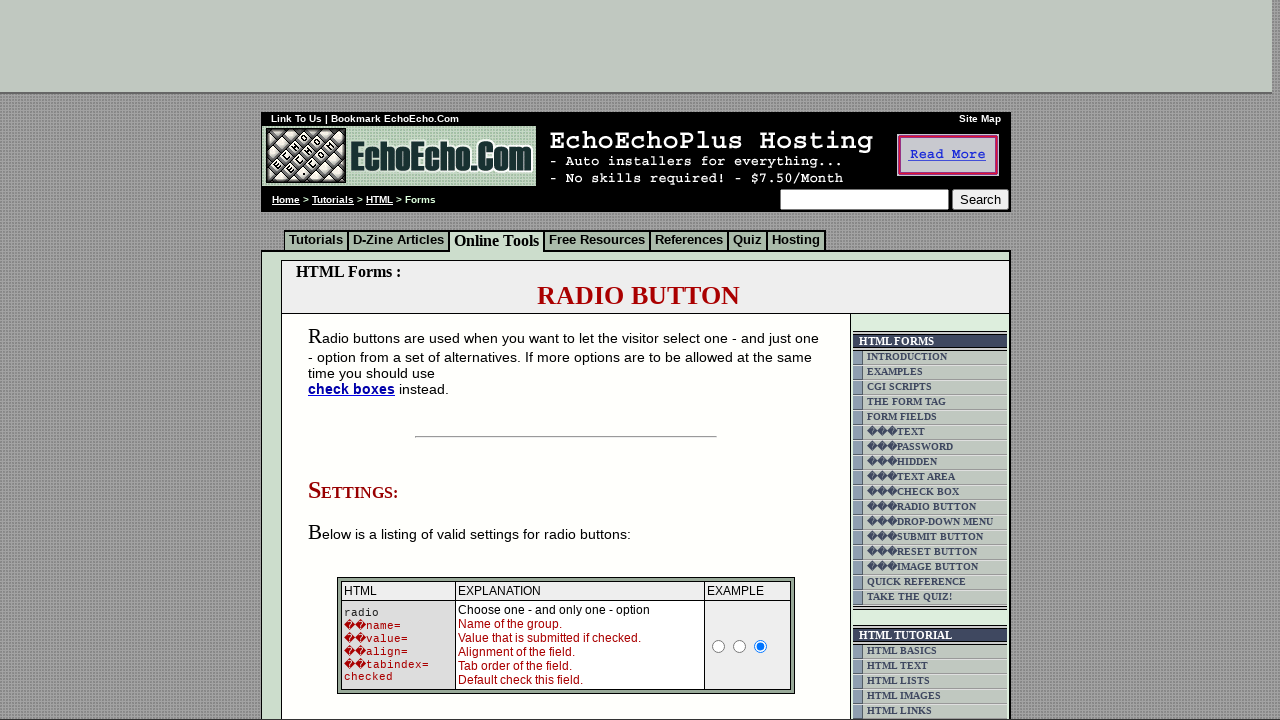

Located all radio buttons in group1
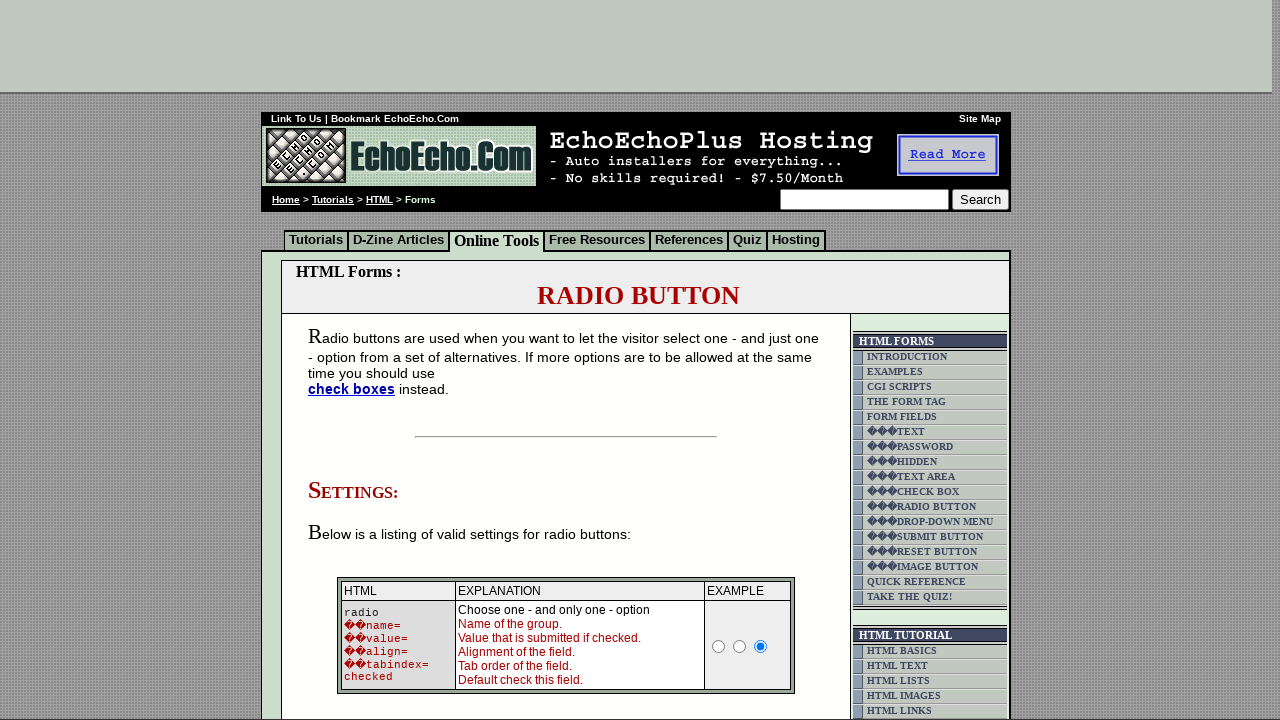

Found 3 radio buttons in group1
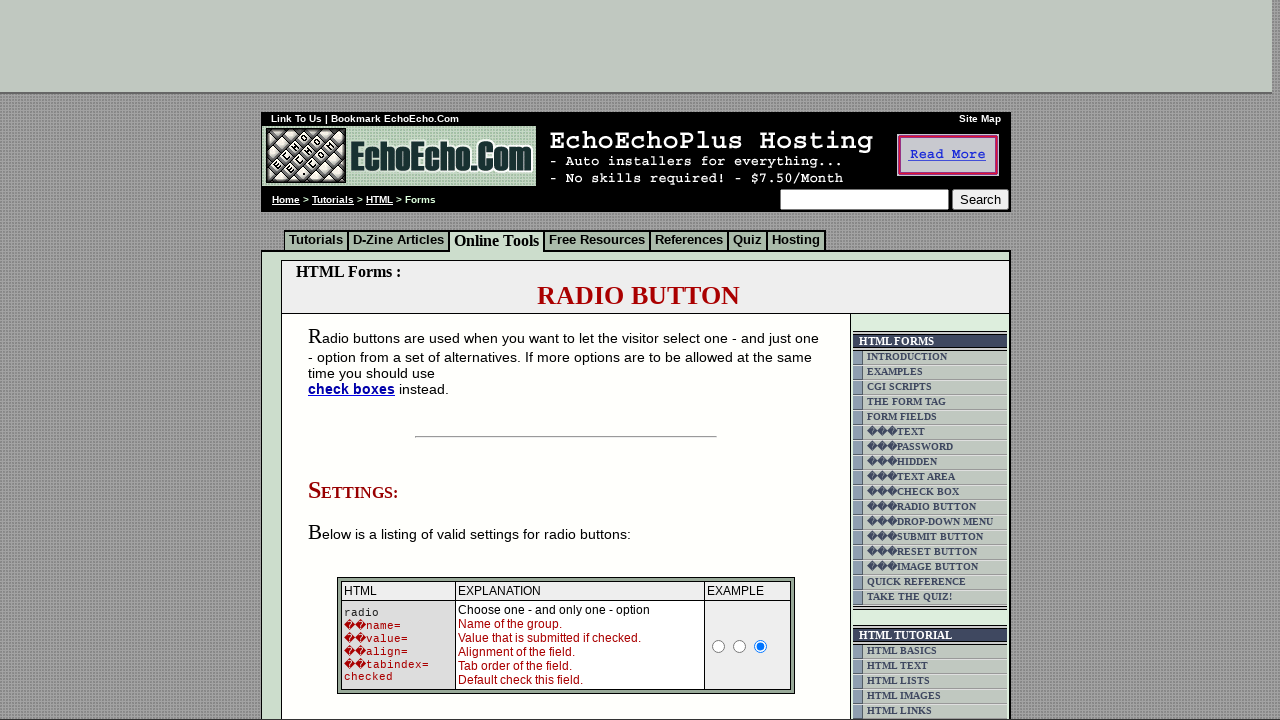

Retrieved value 'Milk' from radio button at index 0
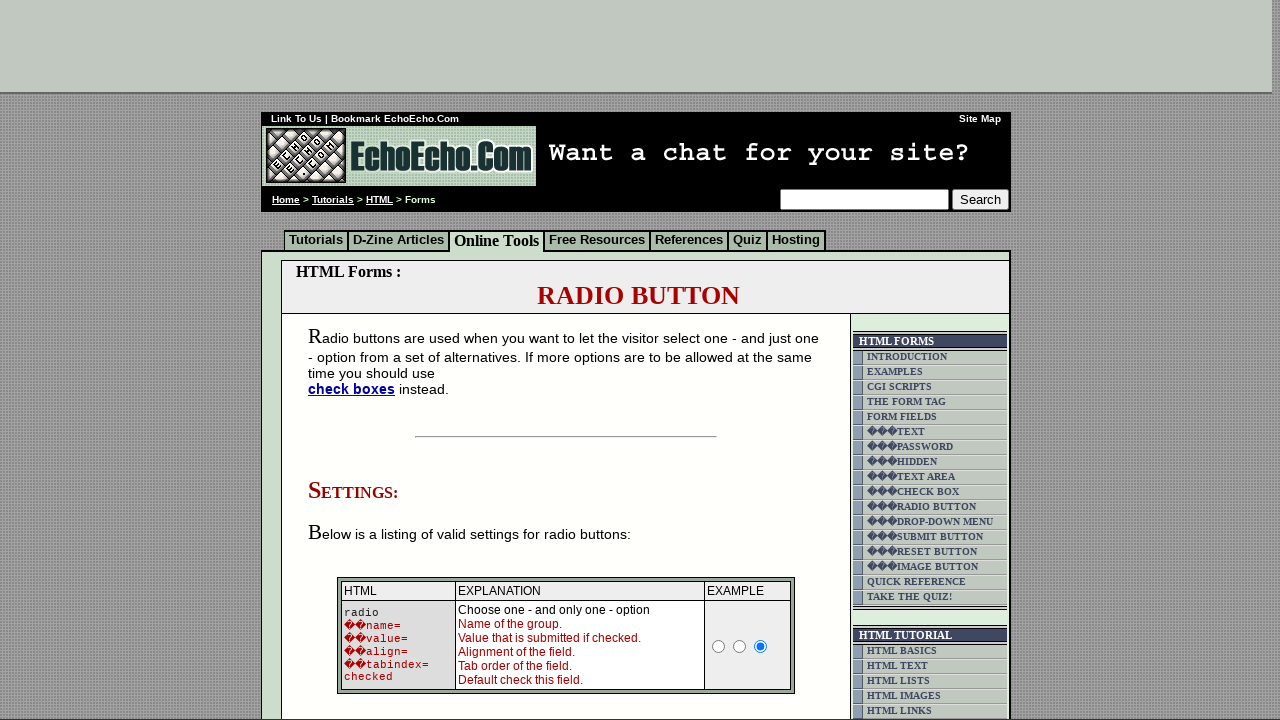

Retrieved value 'Butter' from radio button at index 1
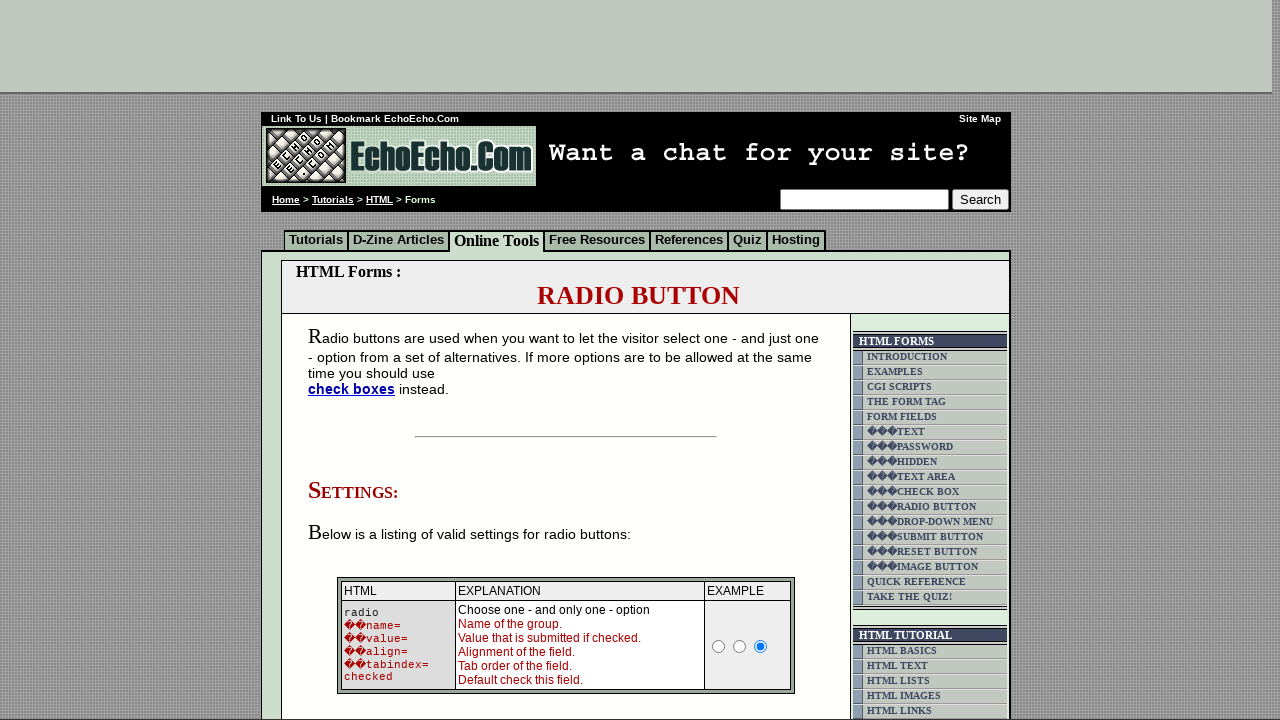

Retrieved value 'Cheese' from radio button at index 2
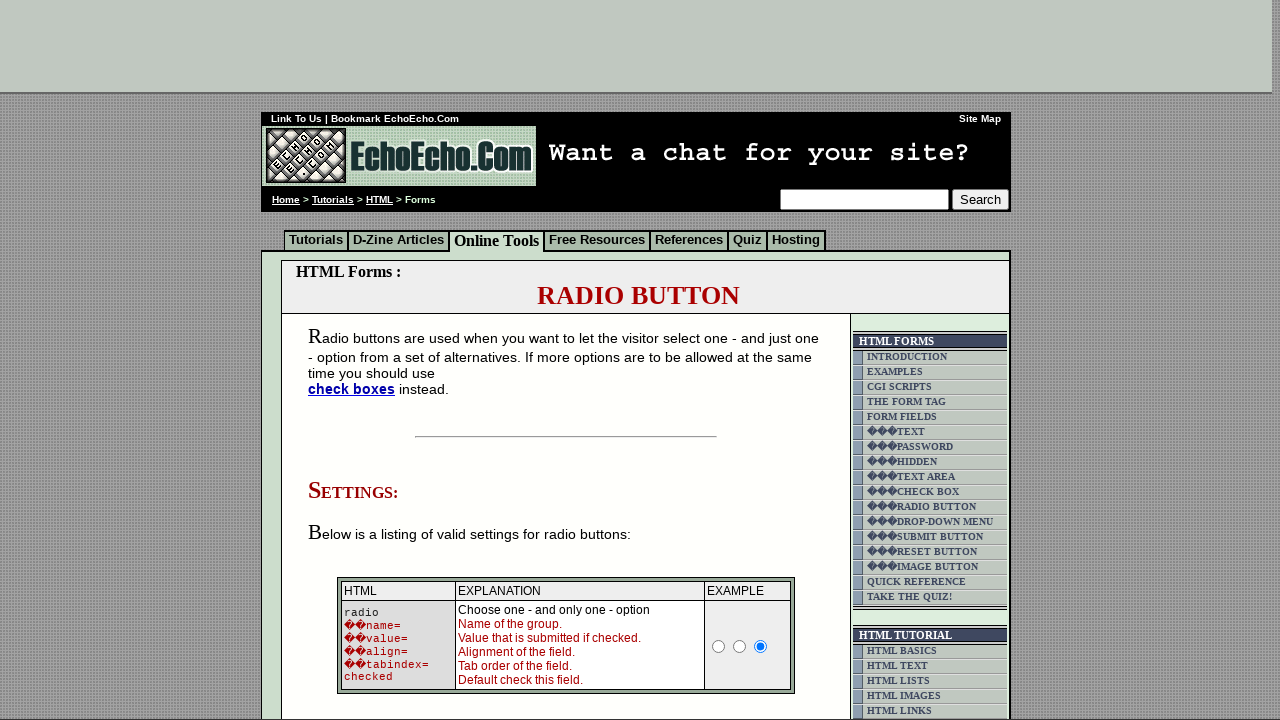

Clicked the radio button with value 'Cheese' at (356, 360) on input[name='group1'] >> nth=2
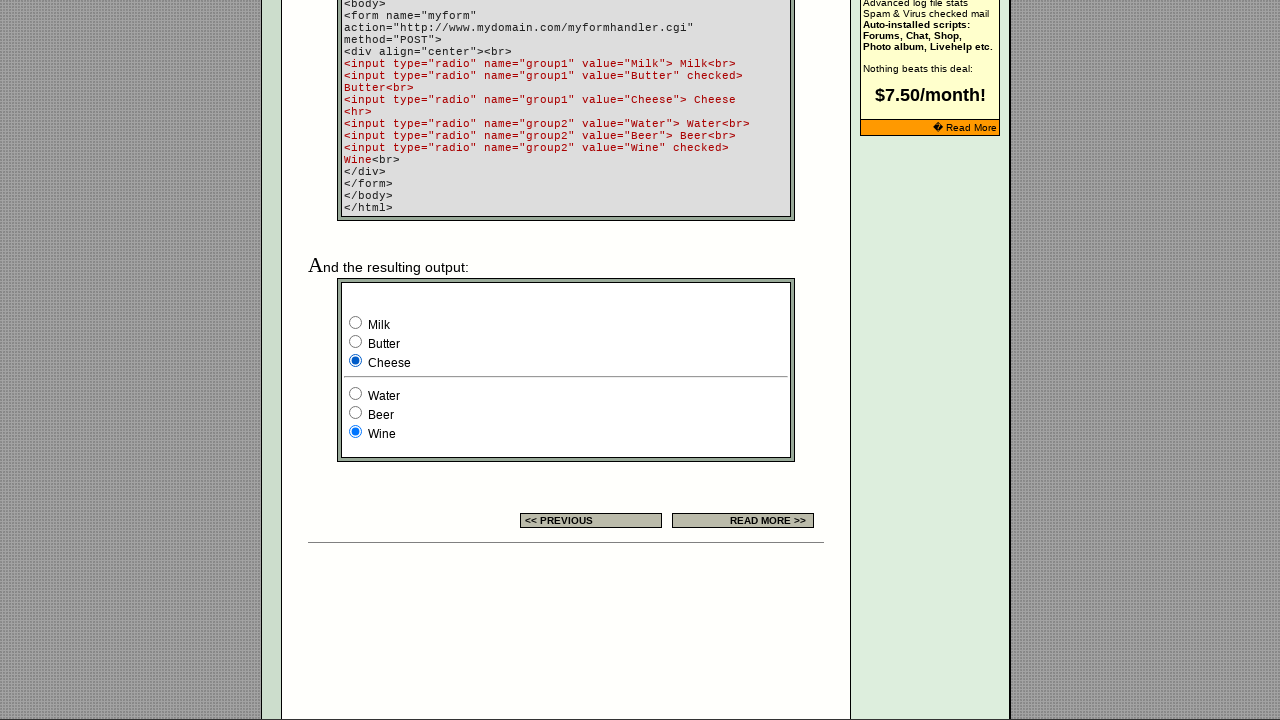

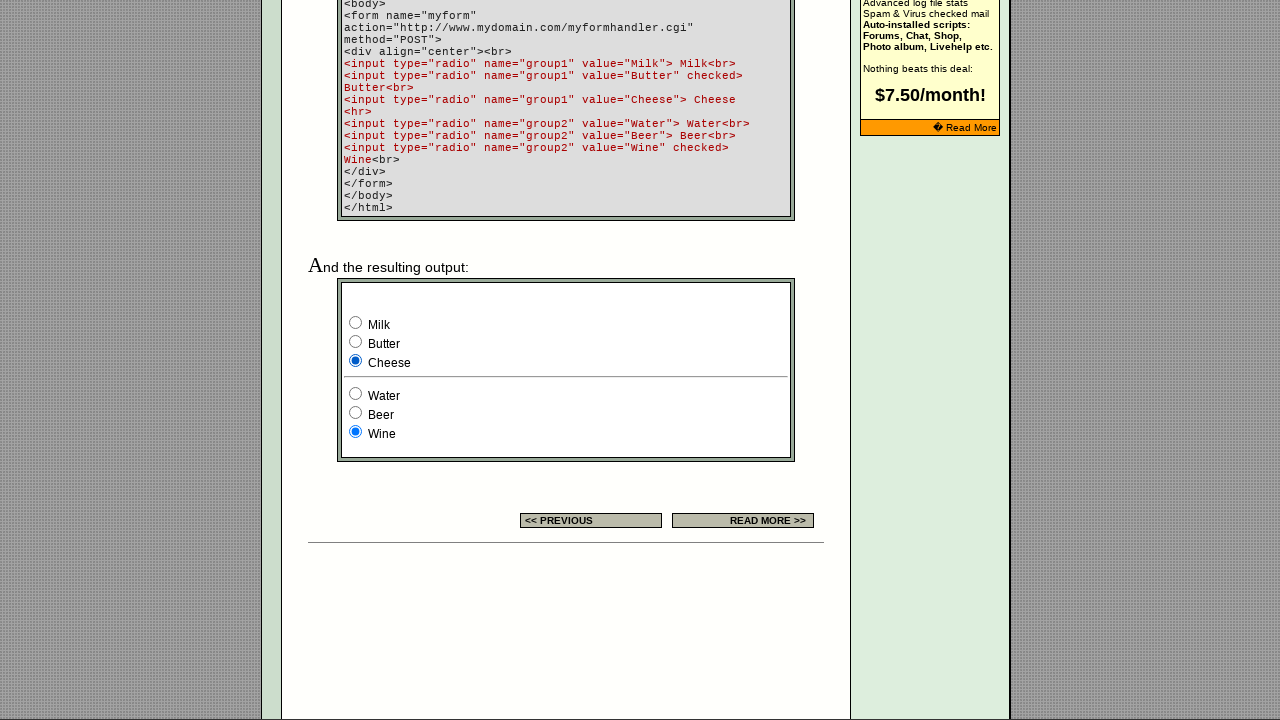